Navigates to the AngularJS website, then navigates to a Protractor demo page to verify basic browser navigation functionality

Starting URL: https://angularjs.org

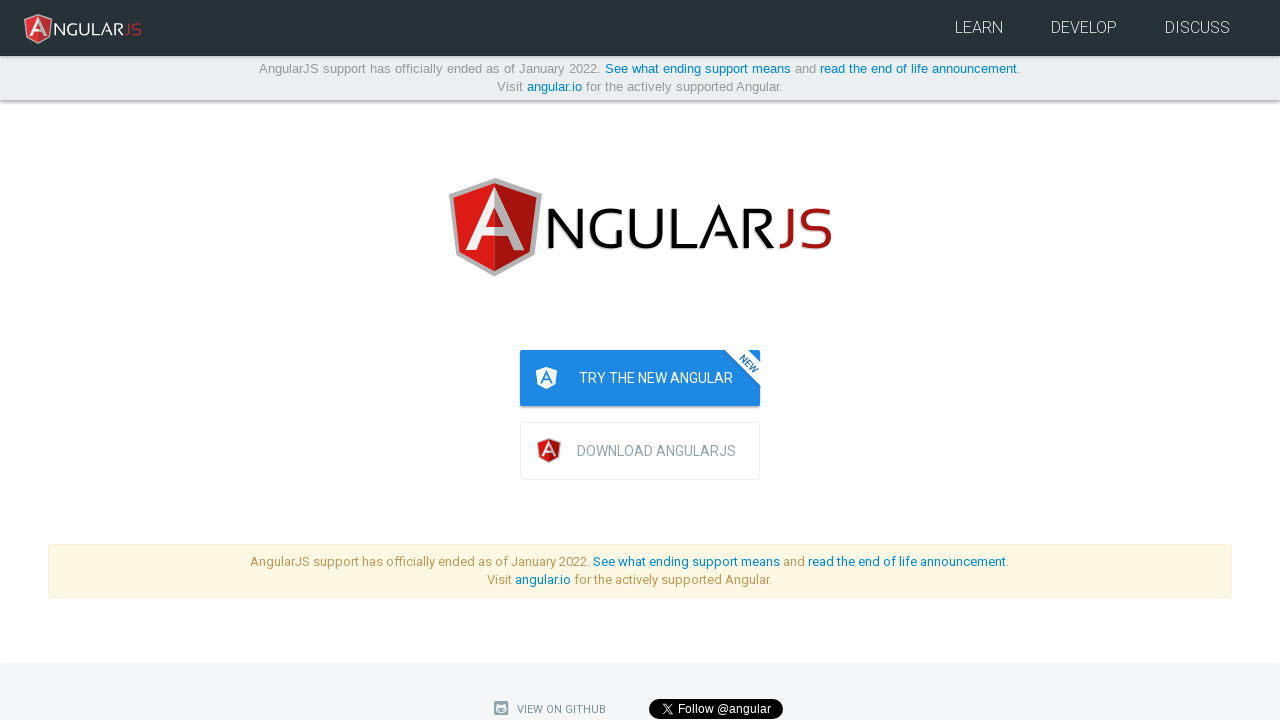

AngularJS homepage loaded (DOM content ready)
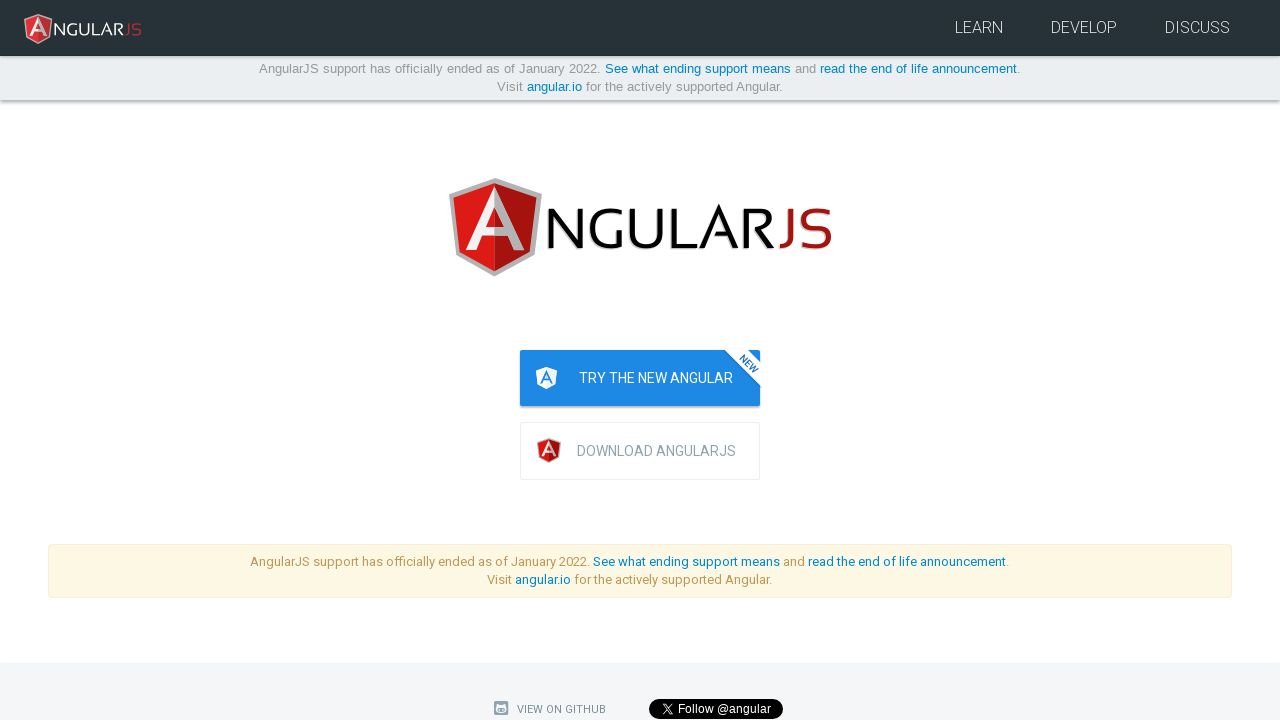

Navigated to Protractor demo page
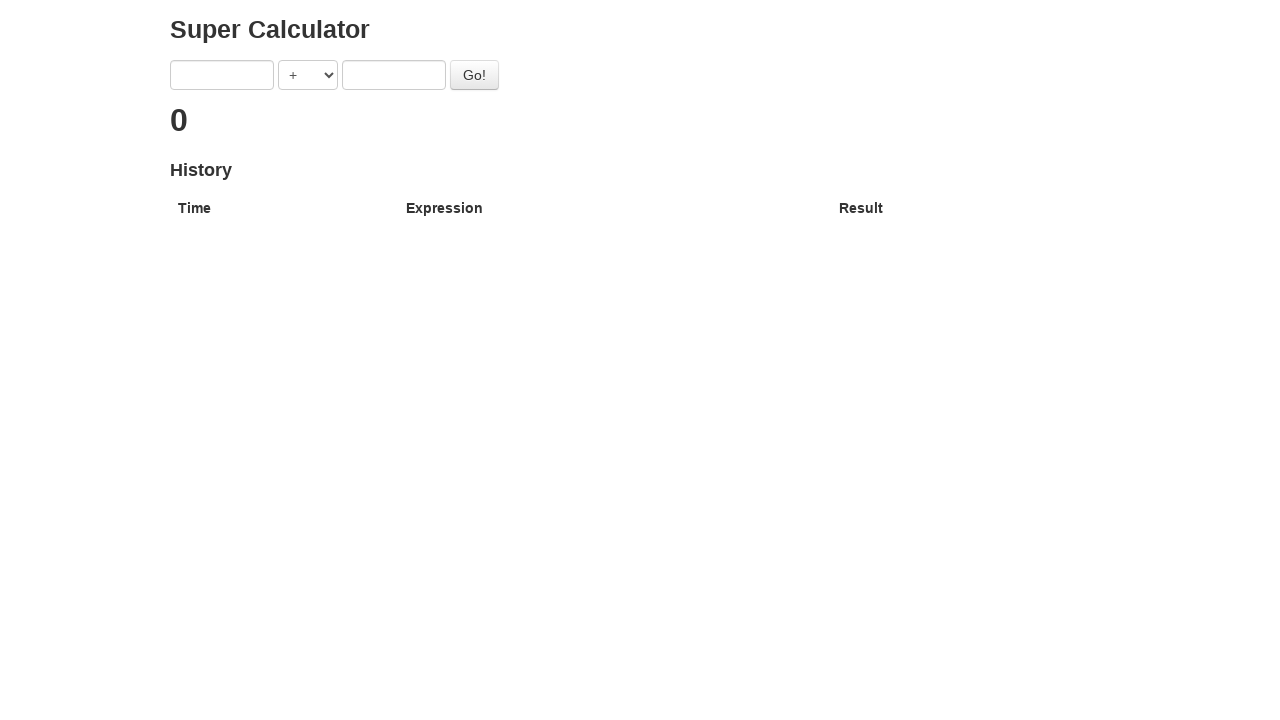

Protractor demo page loaded (DOM content ready)
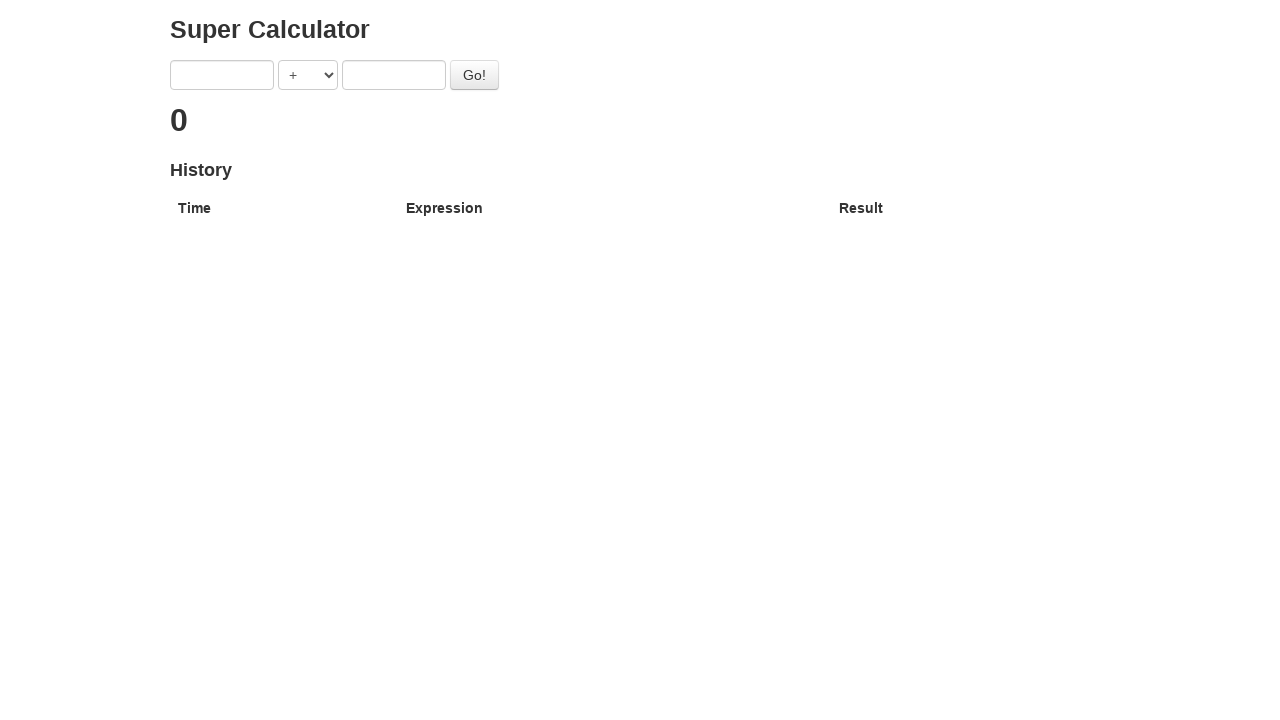

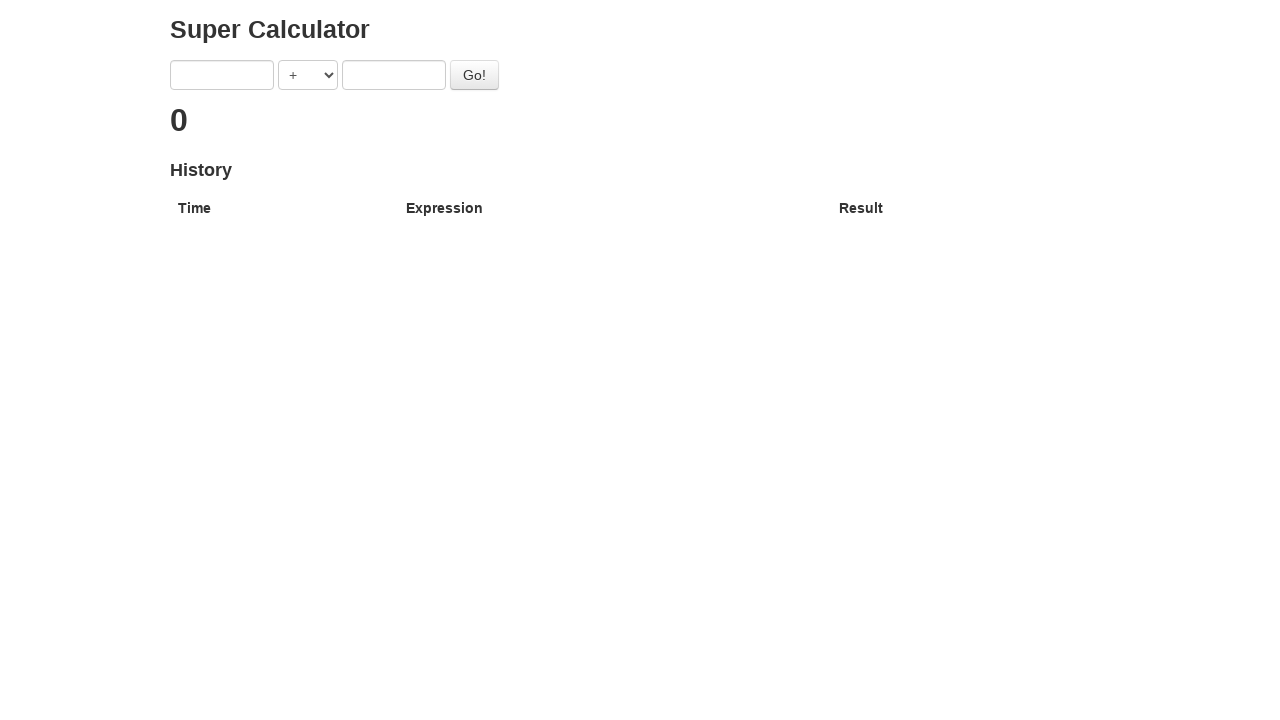